Tests YouTube's search auto-suggest dropdown functionality by typing a search query, waiting for suggestions to appear, and selecting a specific suggestion from the dropdown list.

Starting URL: https://www.youtube.com

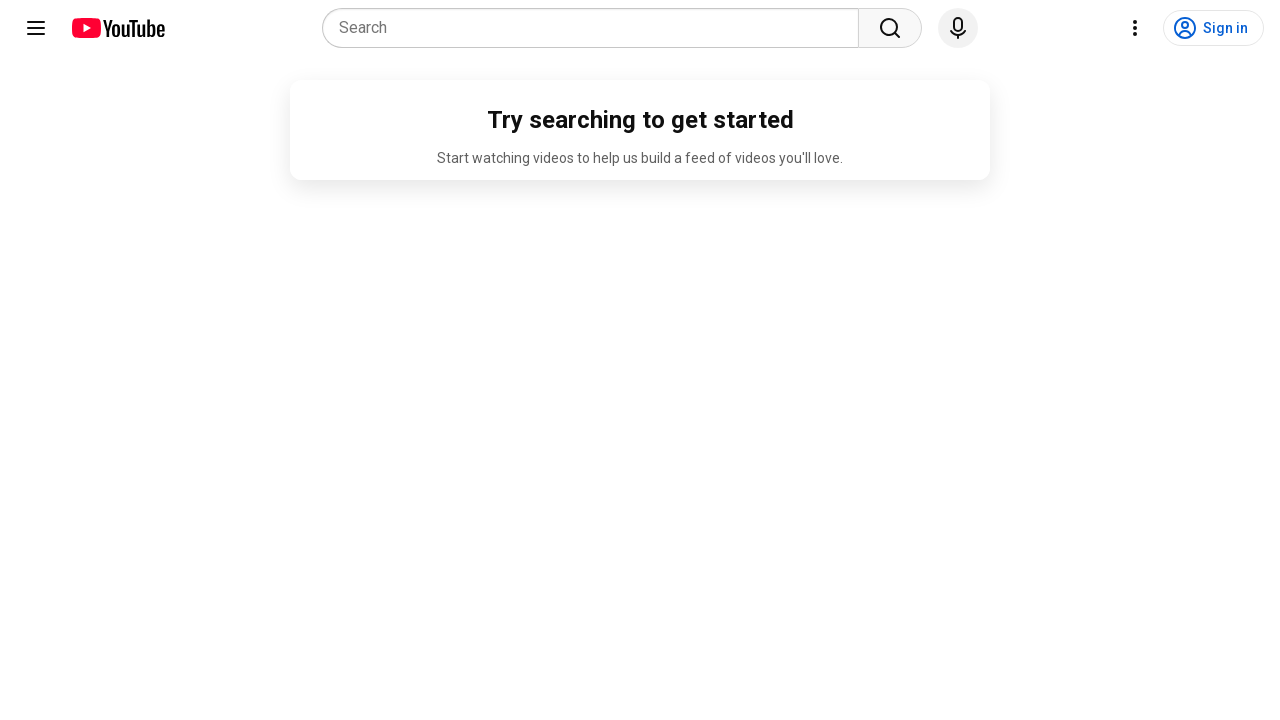

Clicked on YouTube search input field at (596, 28) on input[name='search_query']
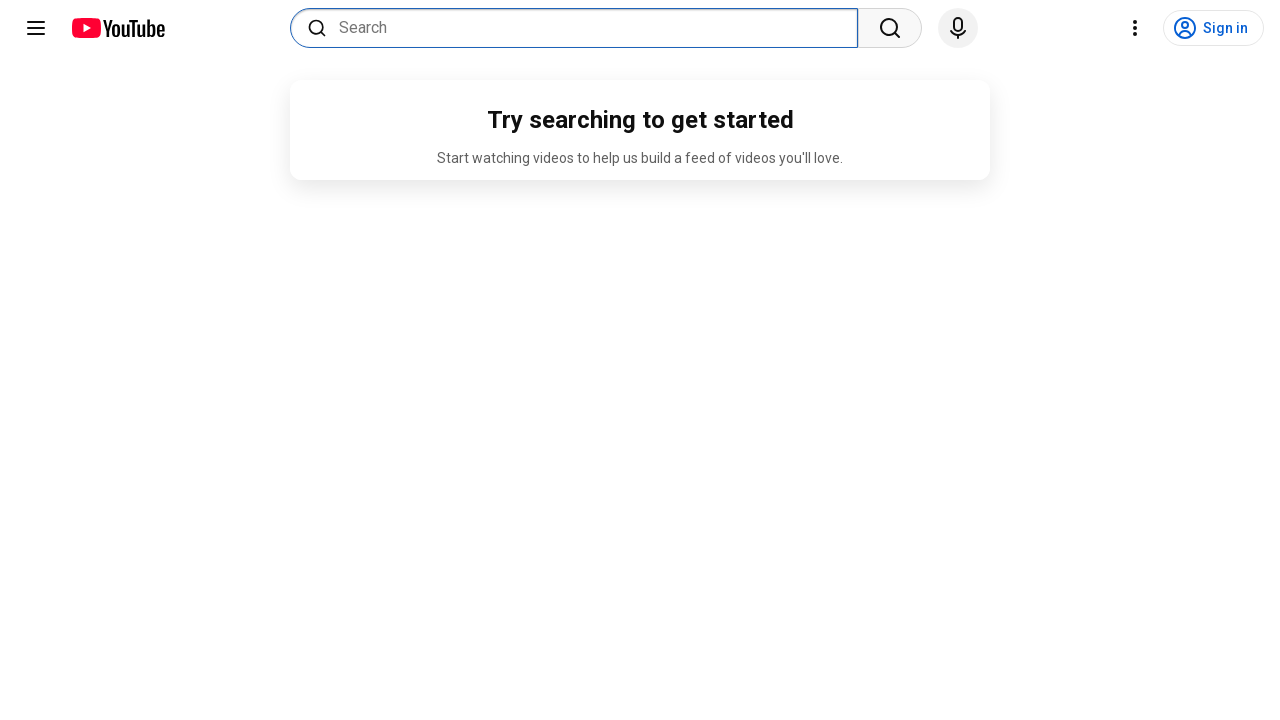

Typed 'street food' in search field to trigger auto-suggestions on input[name='search_query']
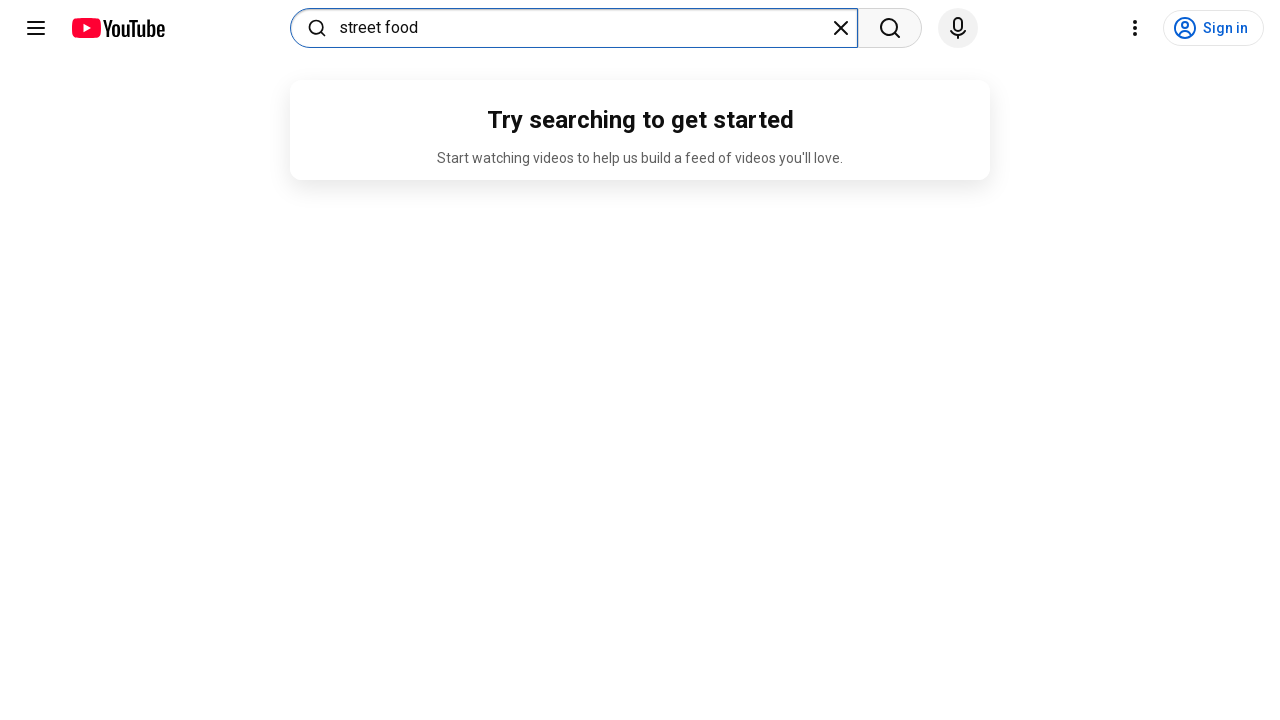

Auto-suggest dropdown appeared
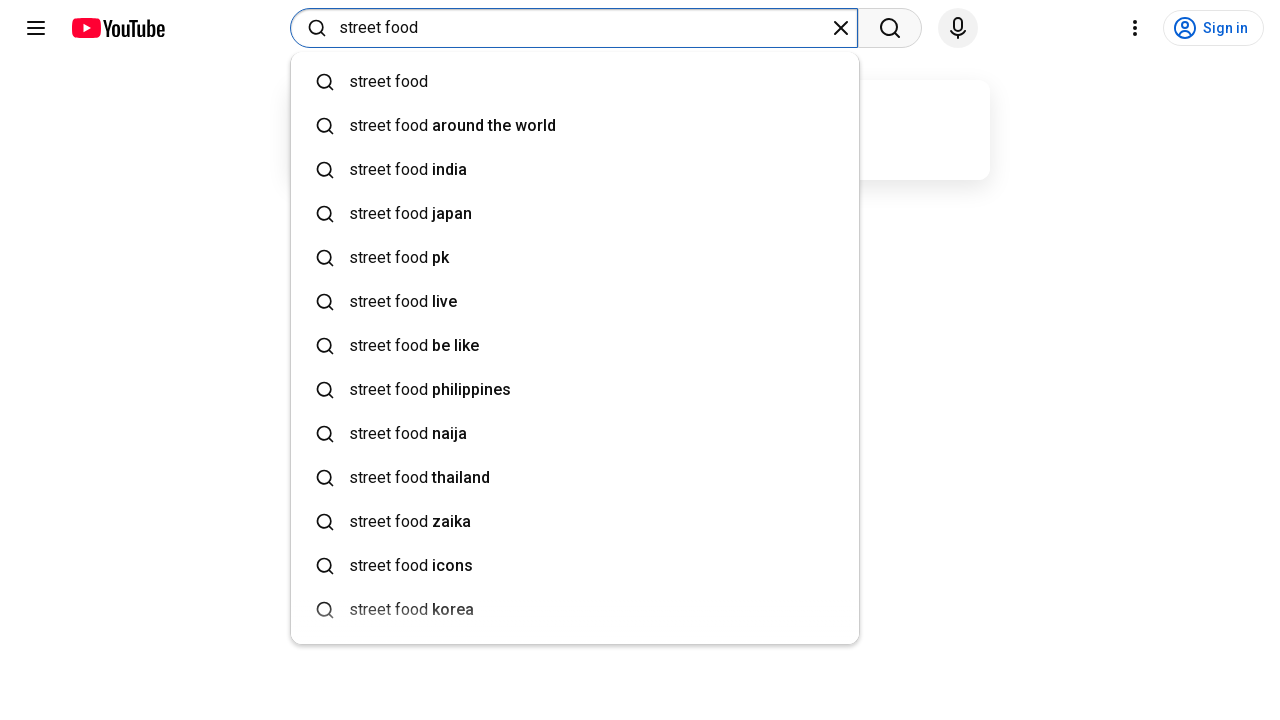

Selected 'street food india' suggestion from dropdown at (575, 170) on div[id='i0'] div >> nth=10
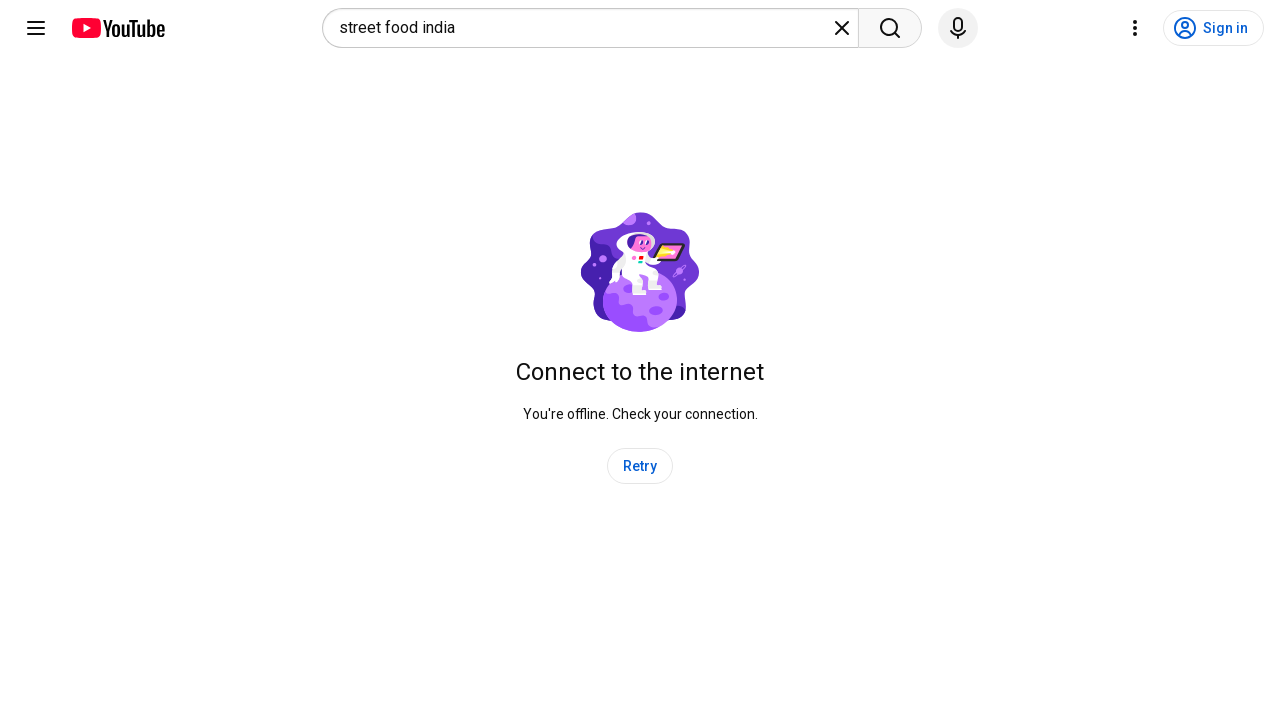

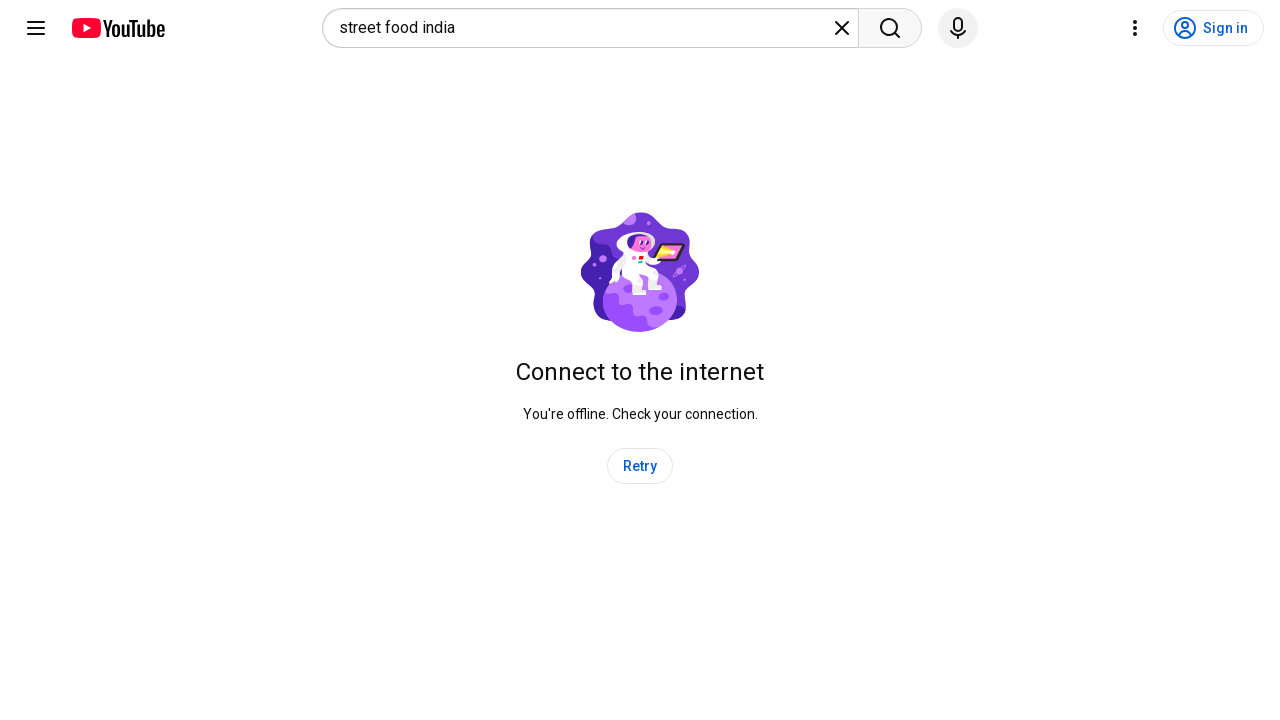